Tests JavaScript confirm dialog handling by clicking a link to trigger a confirm box and dismissing it

Starting URL: https://www.selenium.dev/documentation/webdriver/js_alerts_prompts_and_confirmations/

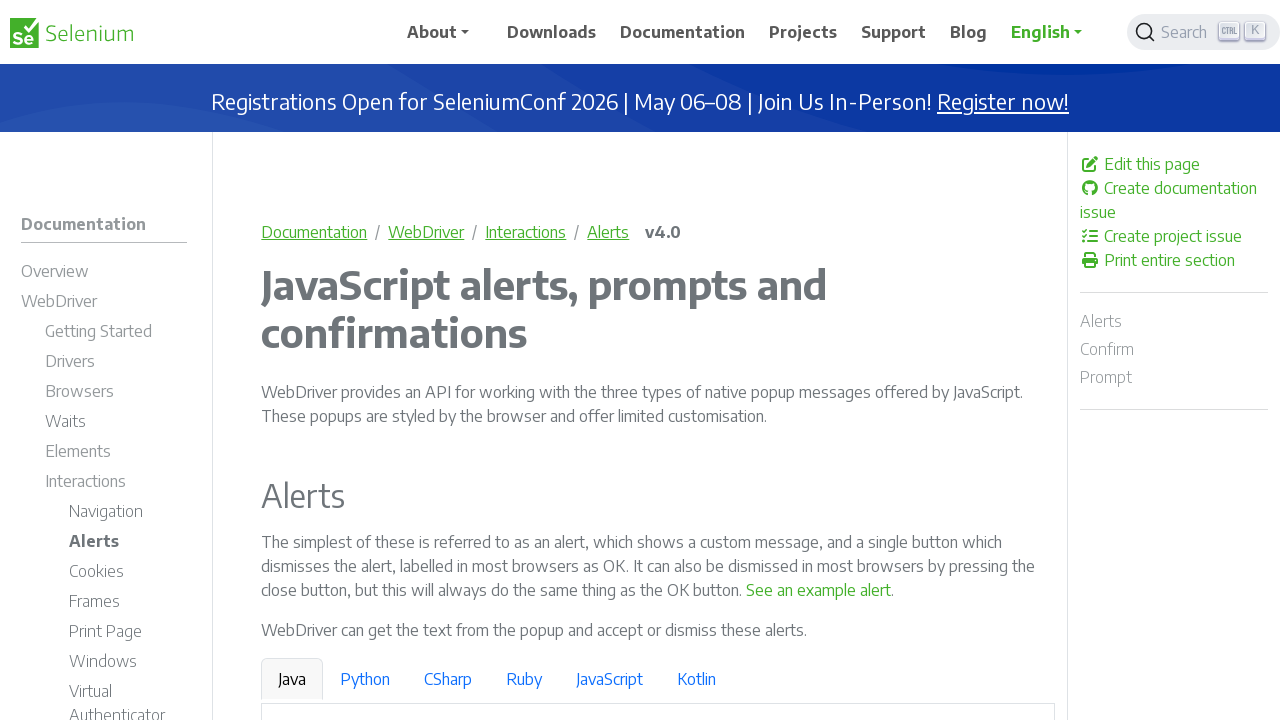

Clicked link to trigger confirm dialog at (964, 361) on a:has-text('See a sample confirm')
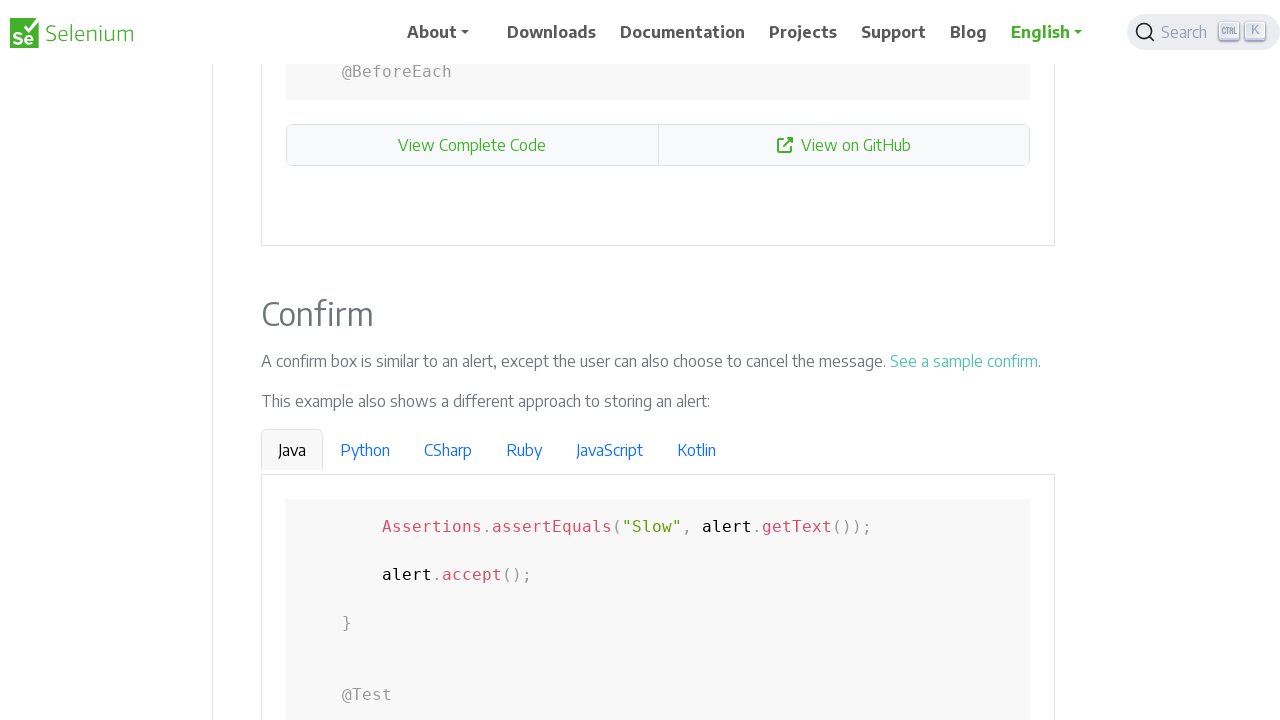

Set up dialog handler to dismiss confirm box
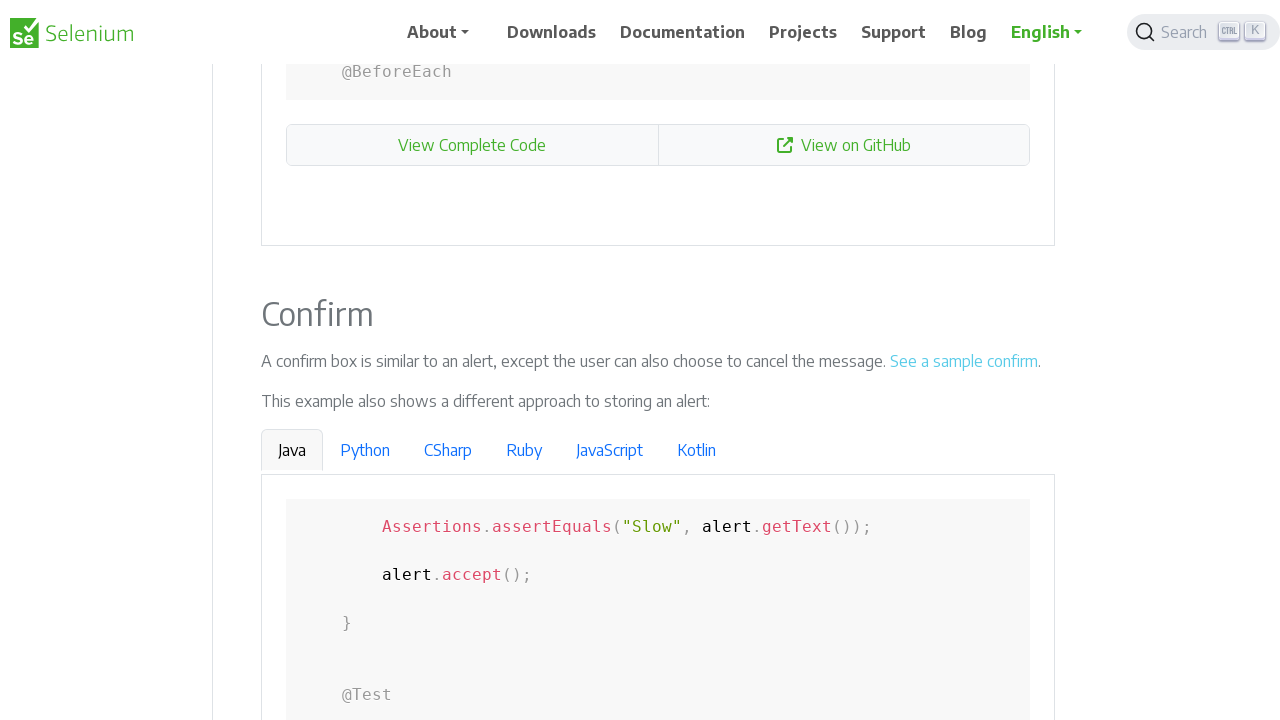

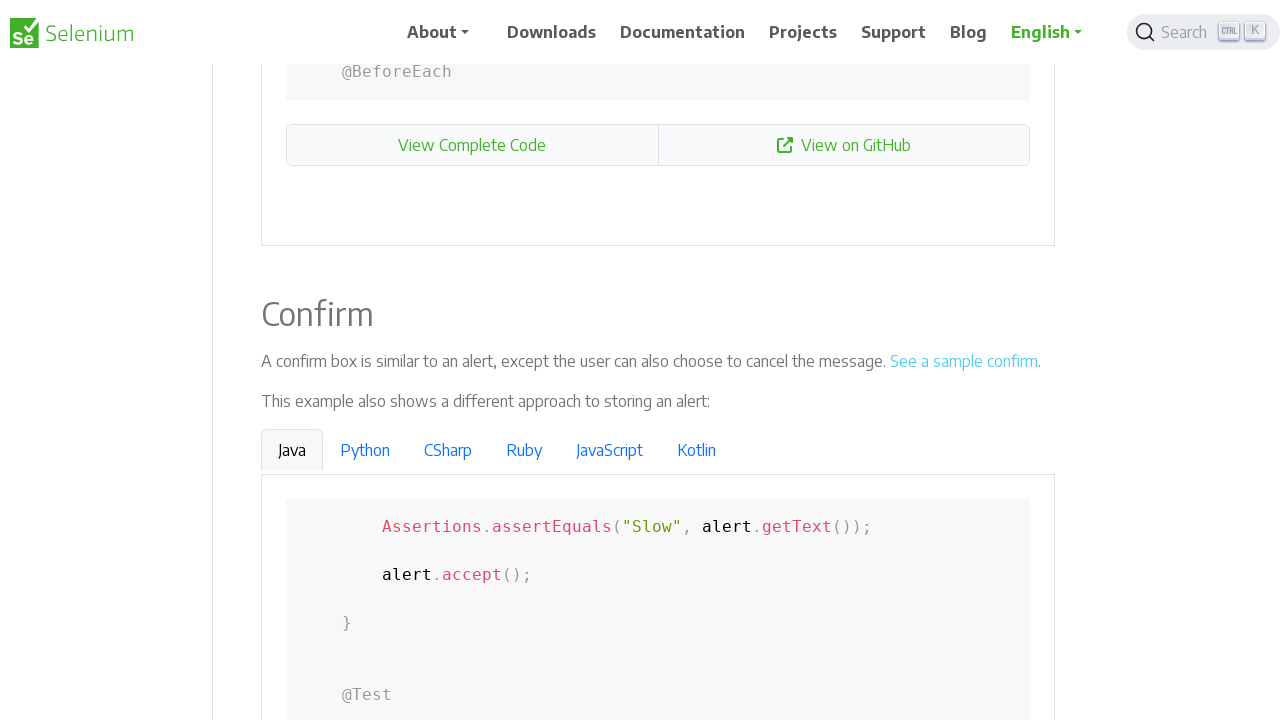